Tests finding a text area element by ID and entering text into it on a test page

Starting URL: https://omayo.blogspot.com/

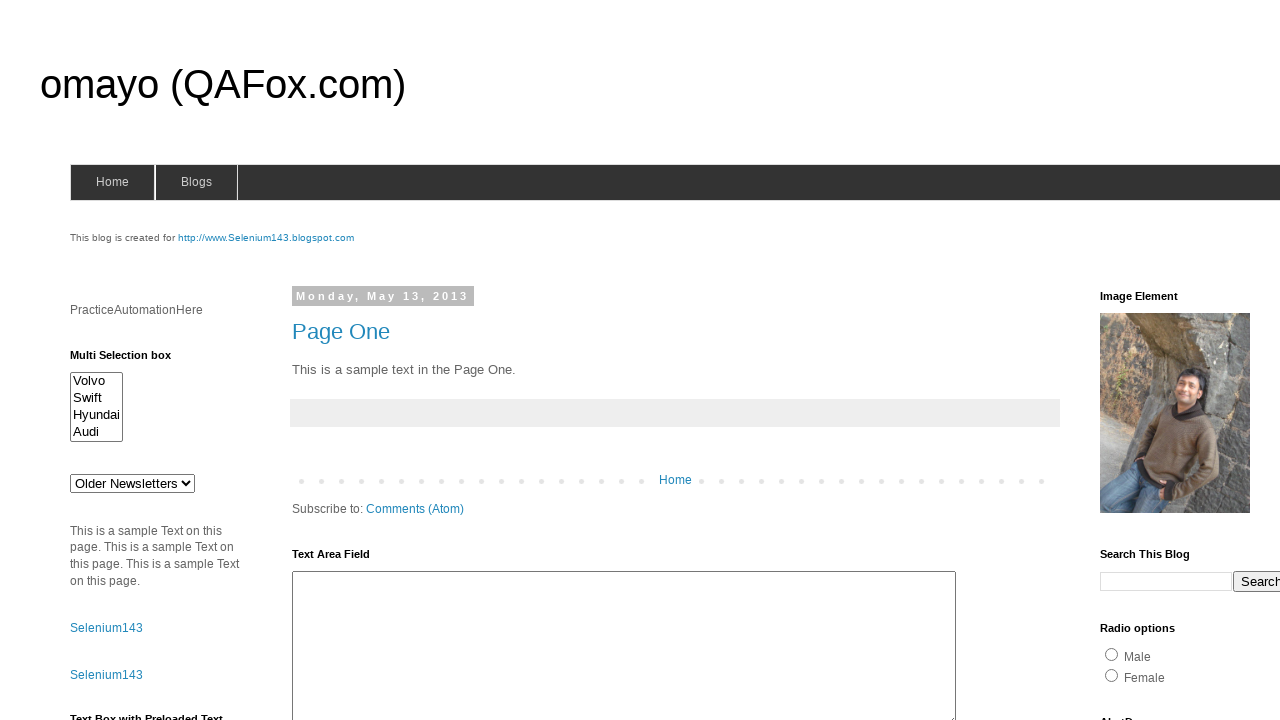

Filled text area element (ID: ta1) with 'Arun Motoori' on #ta1
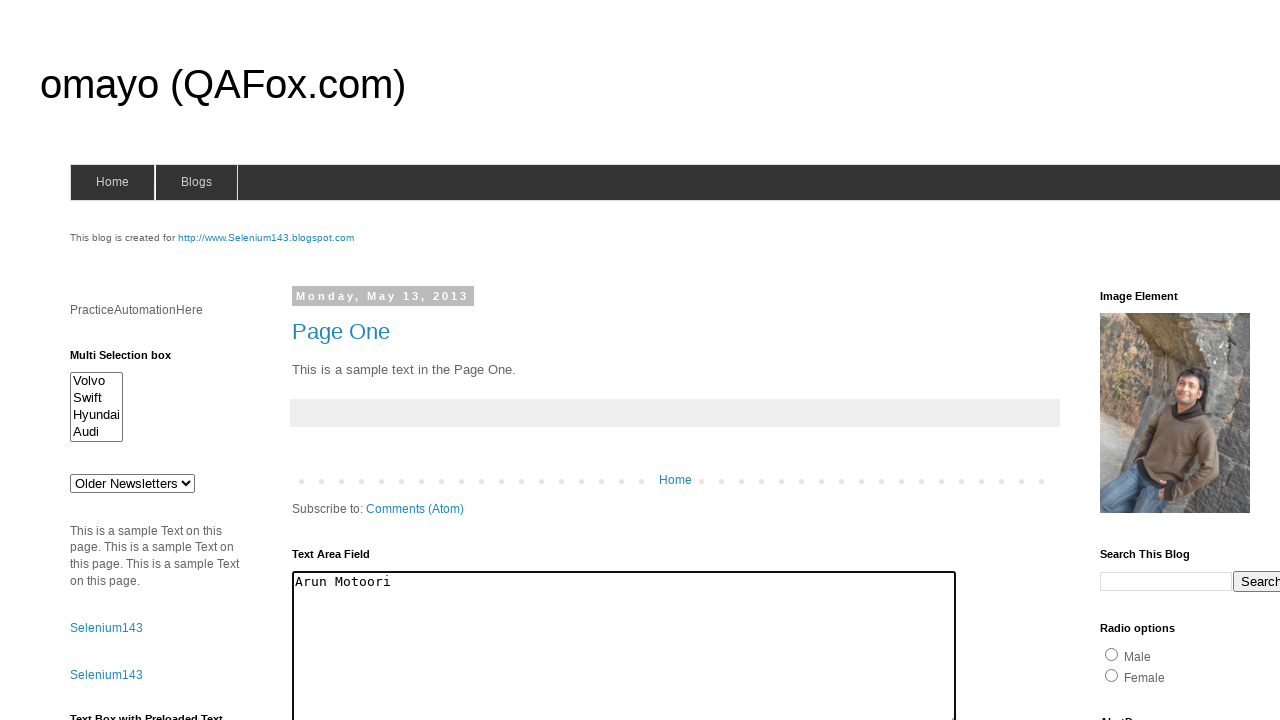

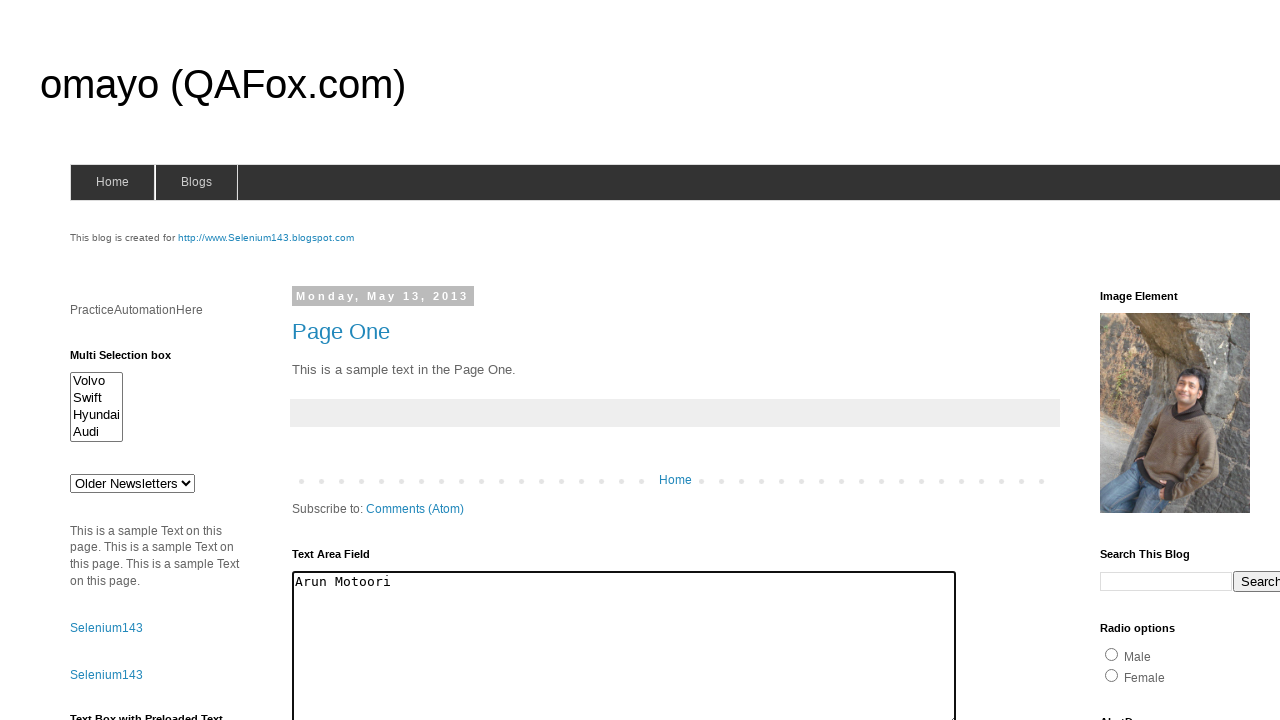